Navigates to demoblaze homepage and verifies the presence of specific text content

Starting URL: https://www.demoblaze.com/

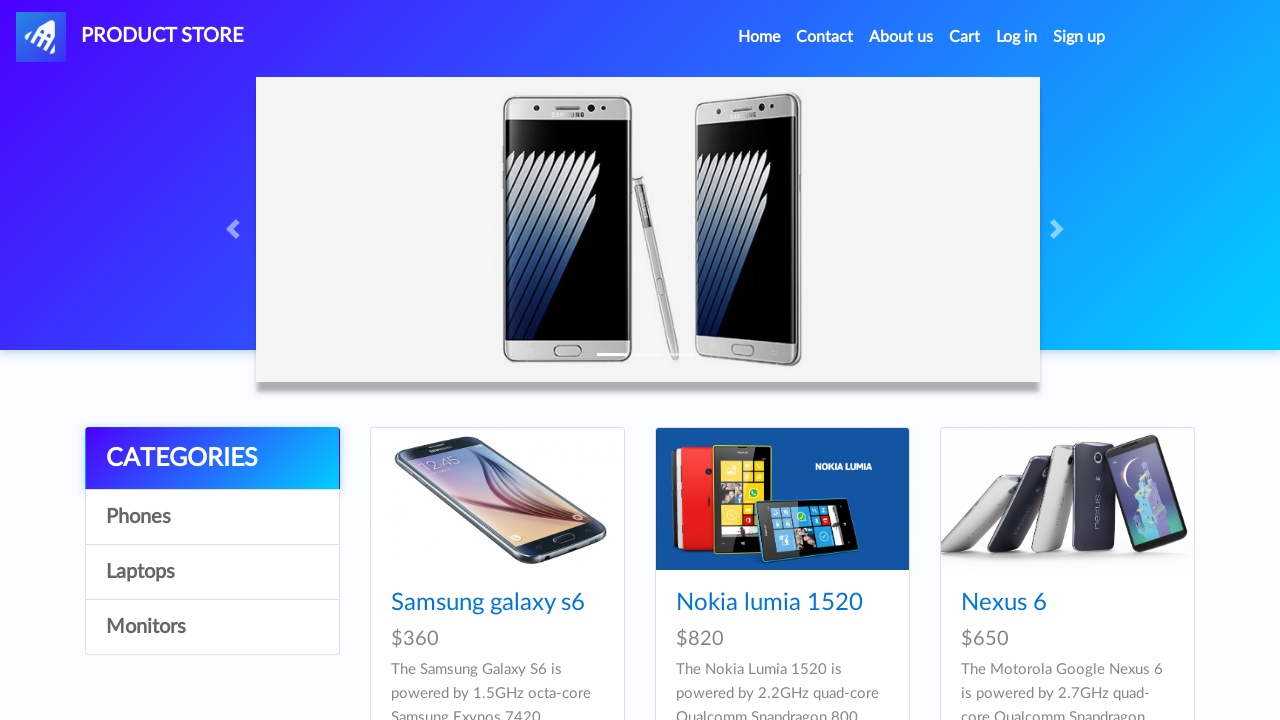

Waited for product category text element to load
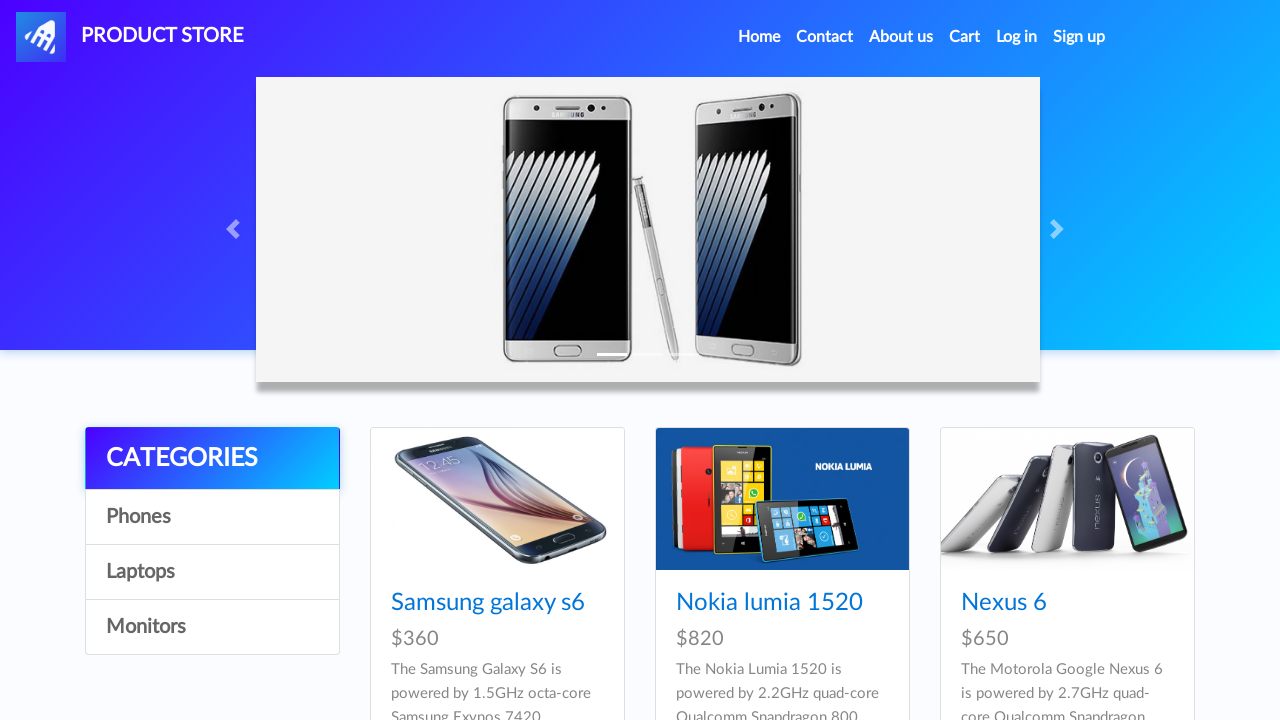

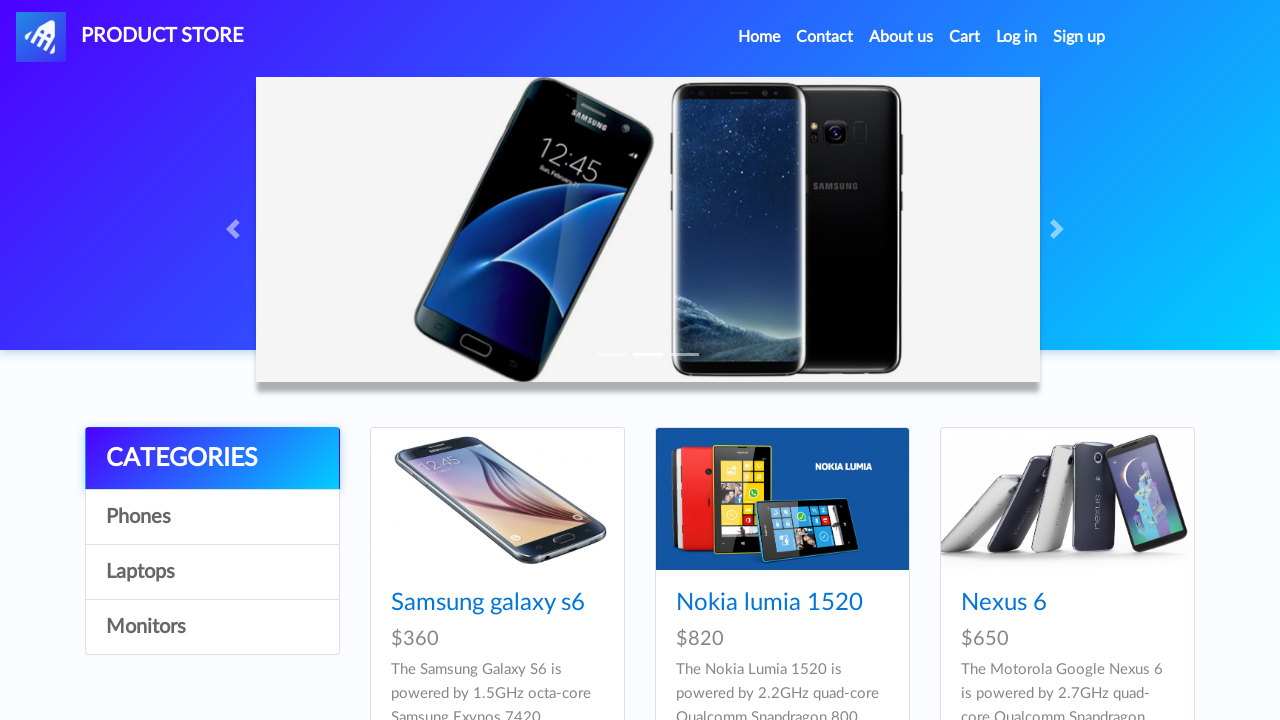